Tests typing text with pauses between each character in a registration form's first name field

Starting URL: https://naveenautomationlabs.com/opencart/index.php?route=account/register

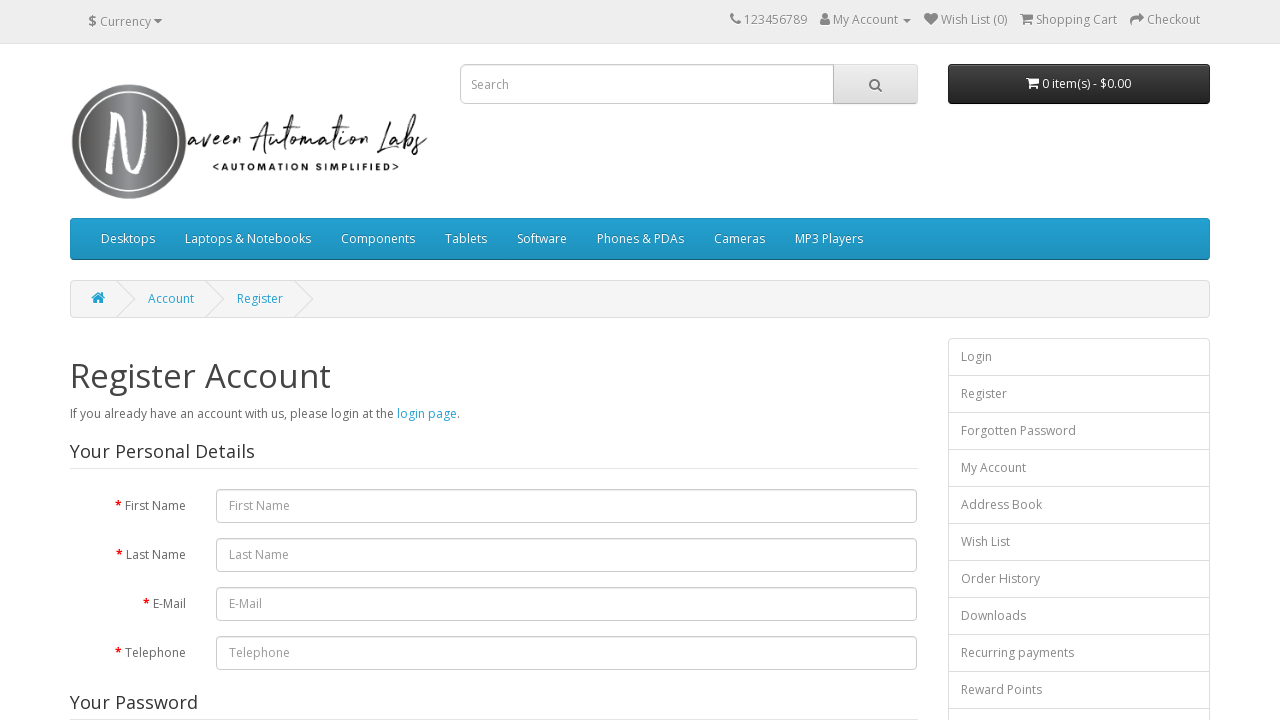

Navigated to registration form page
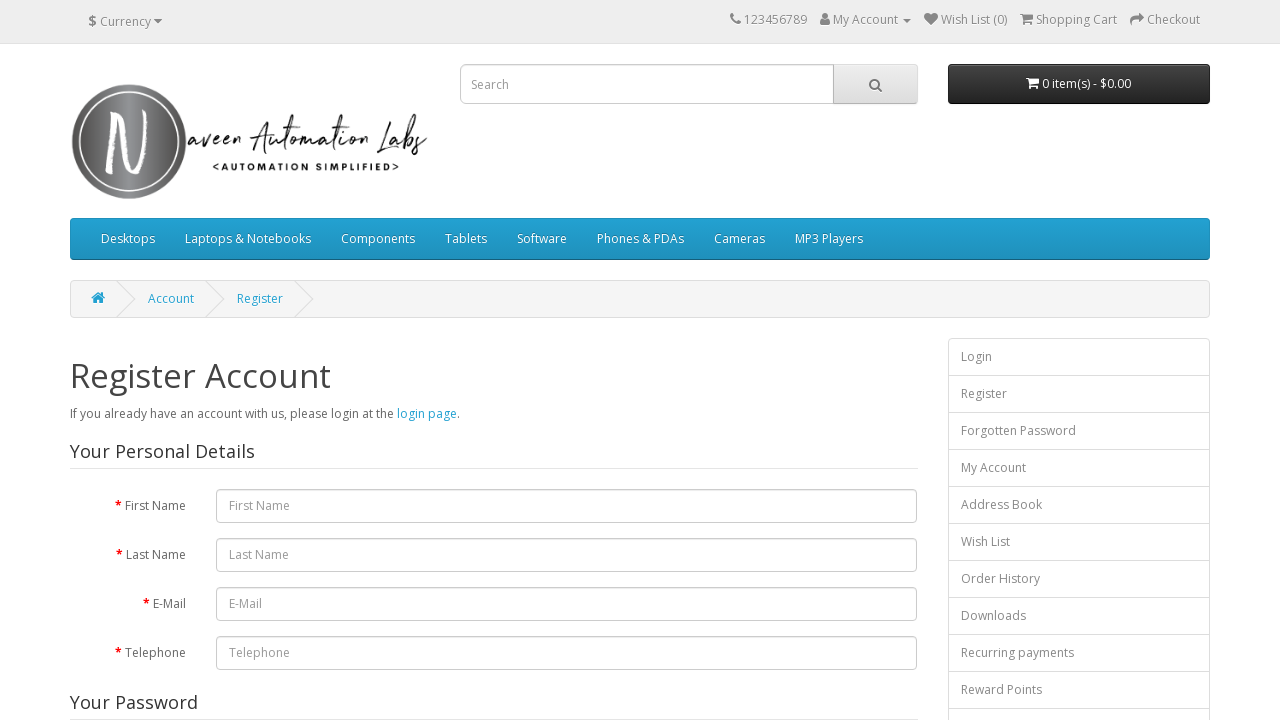

Located first name input field
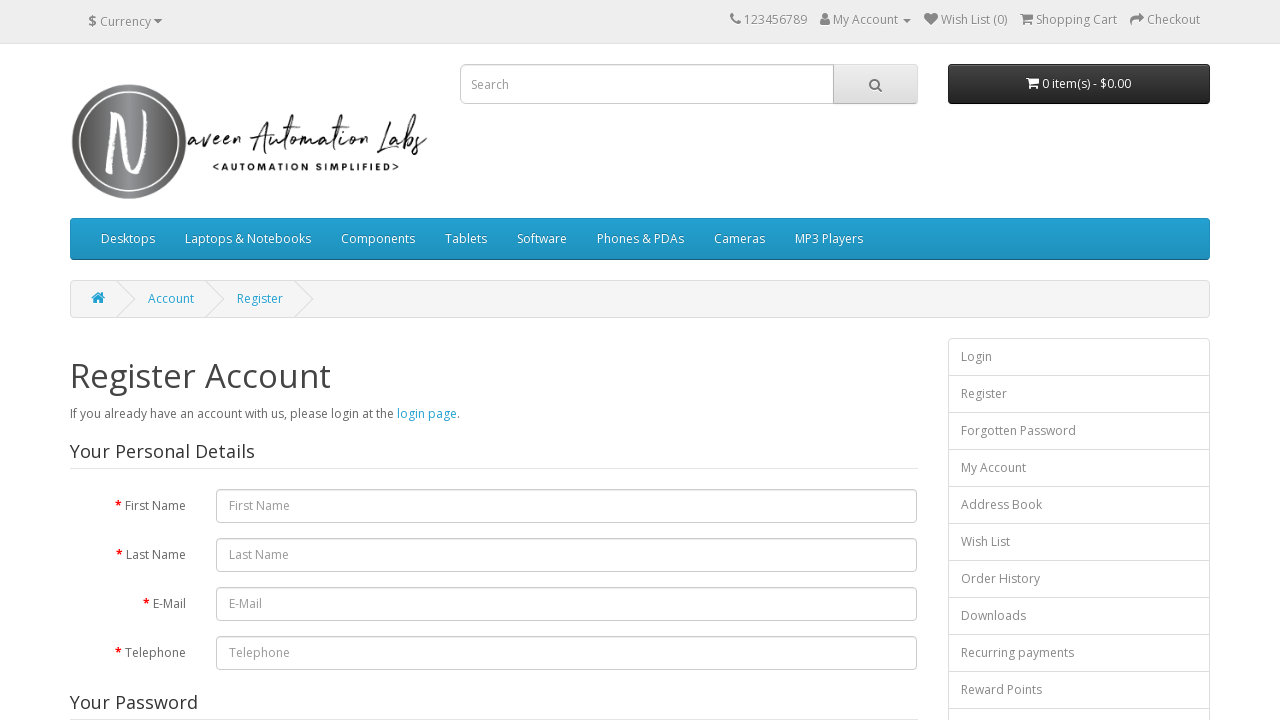

Typed character 'n' with 500ms pause on #input-firstname
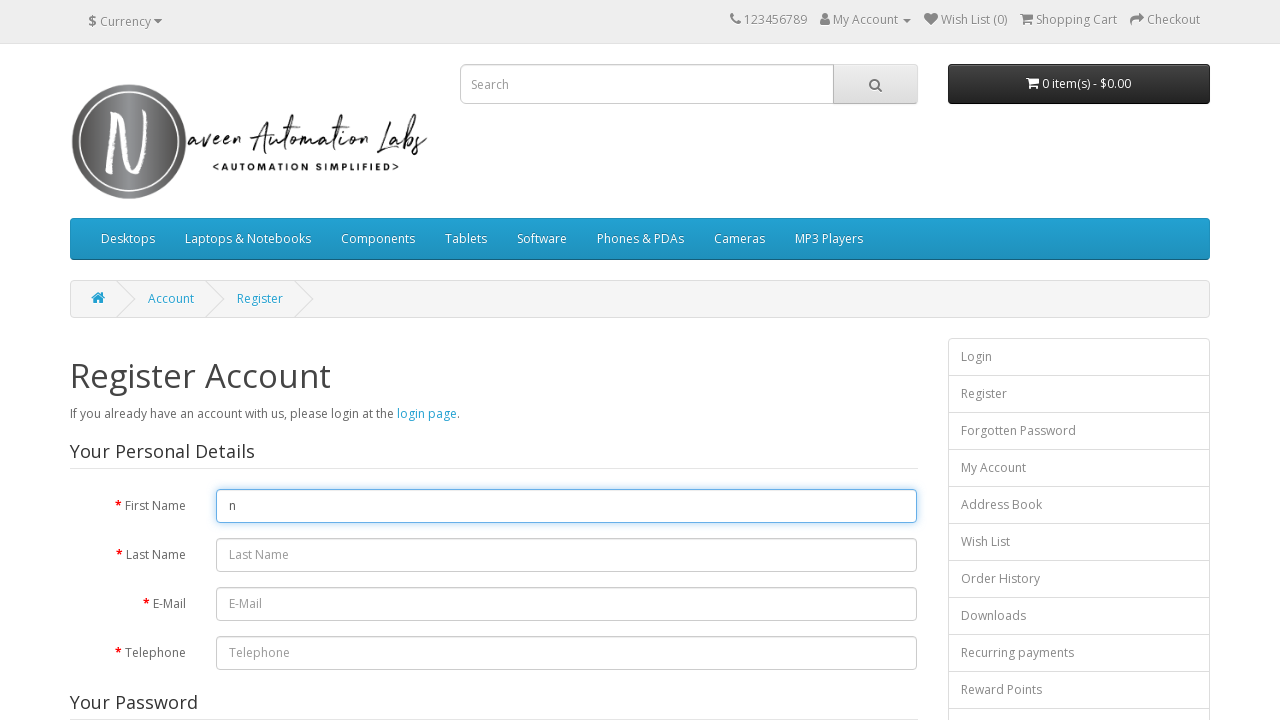

Typed character 'a' with 500ms pause on #input-firstname
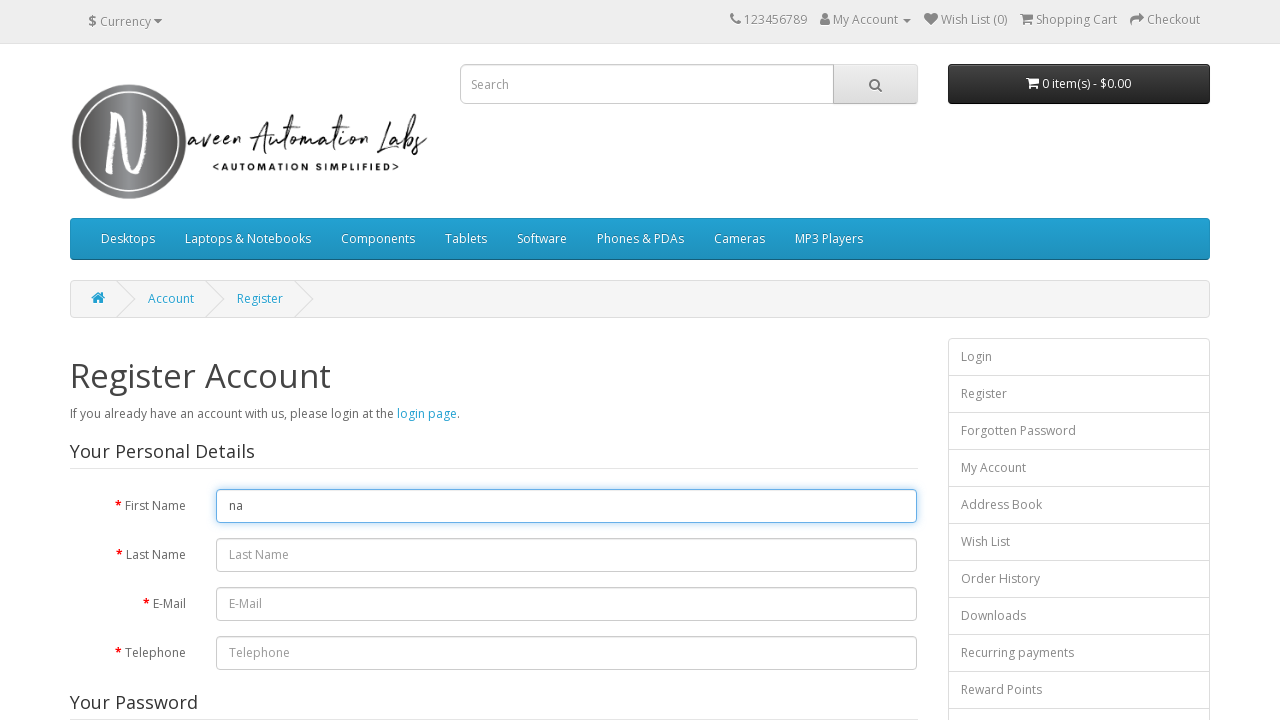

Typed character 'v' with 500ms pause on #input-firstname
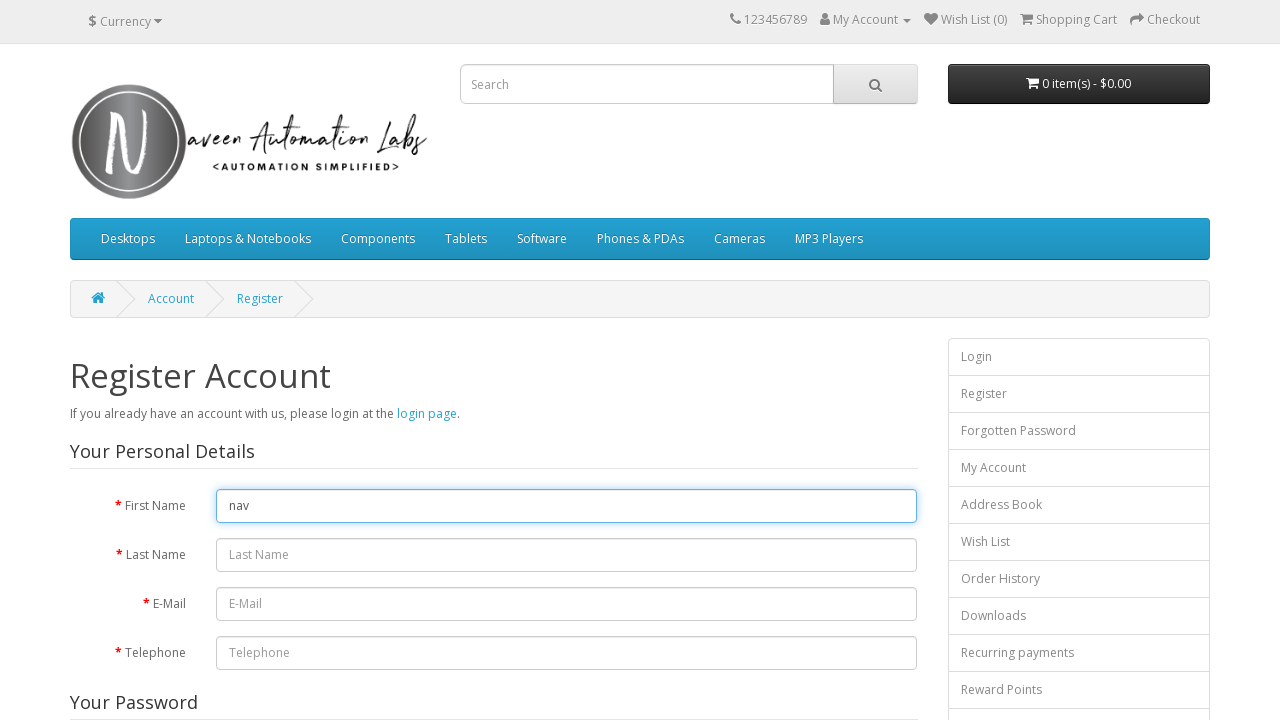

Typed character 'e' with 500ms pause on #input-firstname
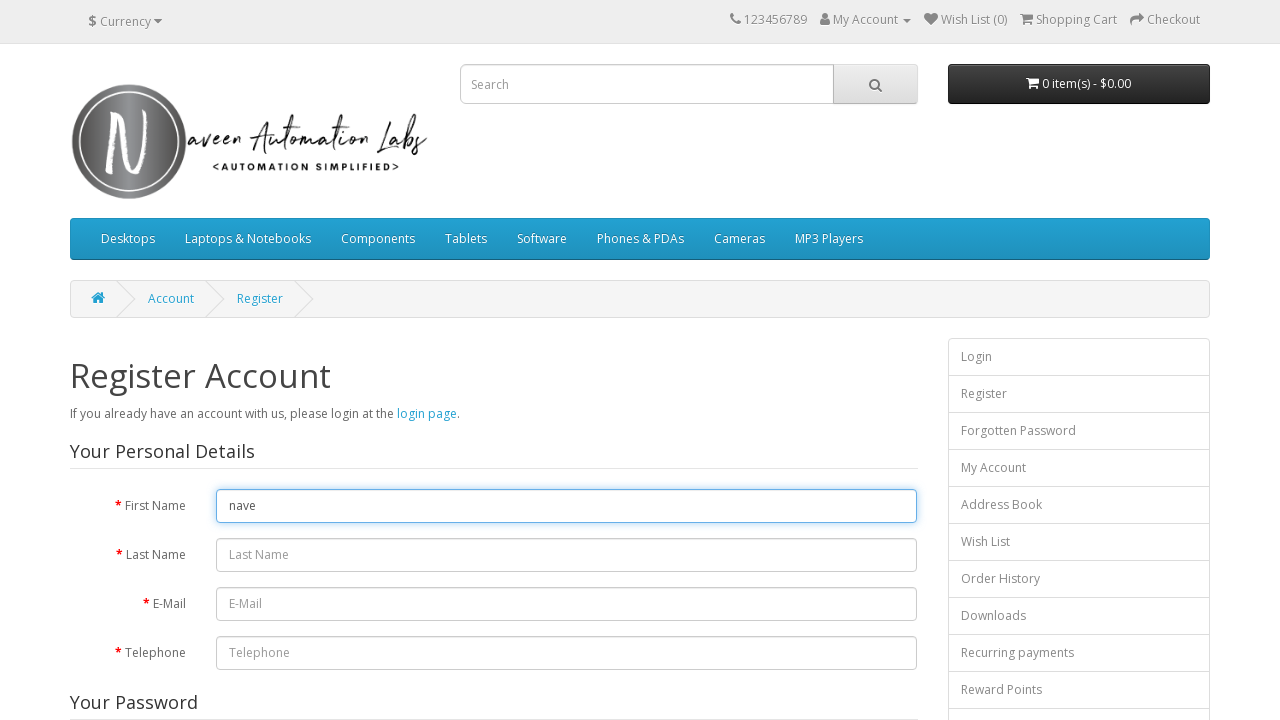

Typed character 'e' with 500ms pause on #input-firstname
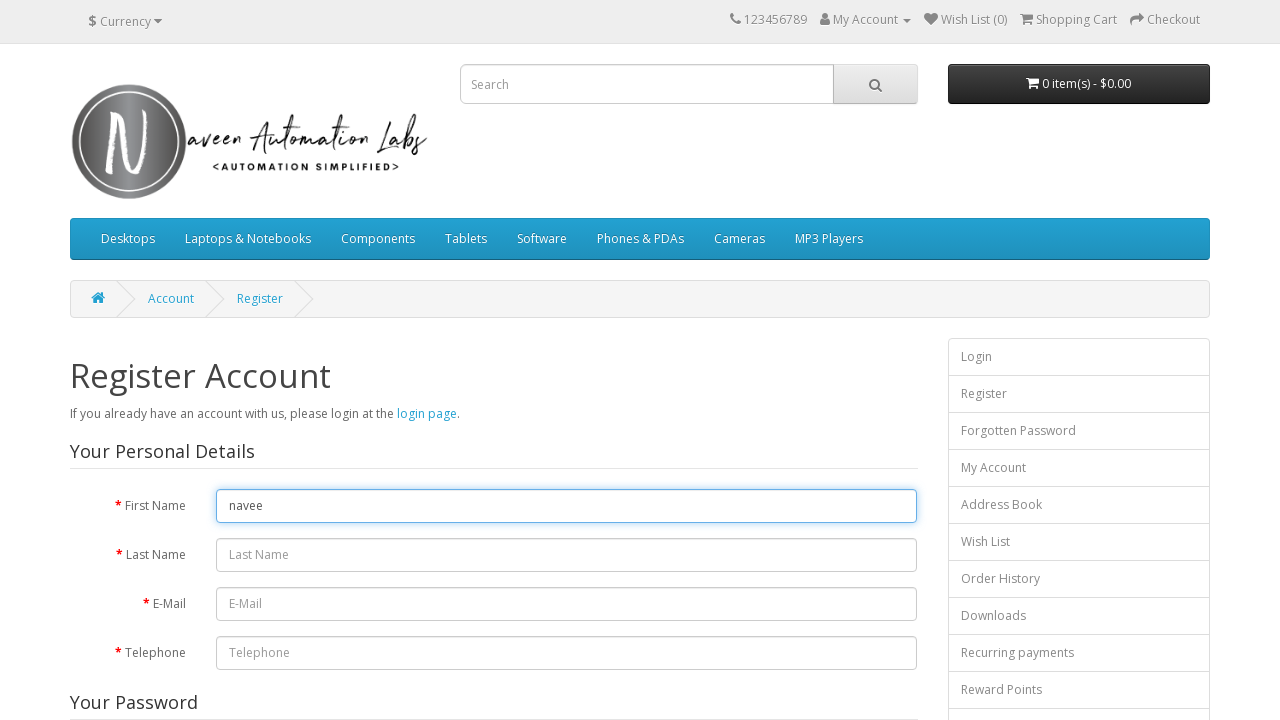

Typed character 'n' with 500ms pause on #input-firstname
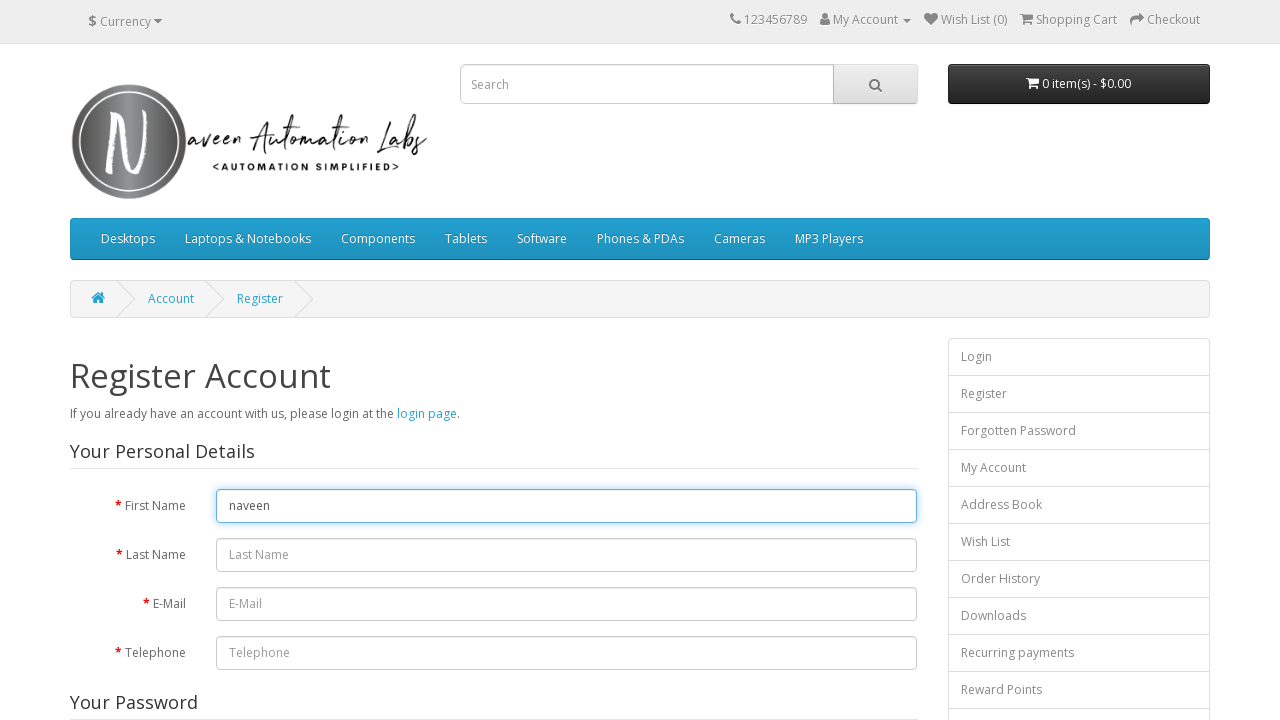

Typed character ' ' with 500ms pause on #input-firstname
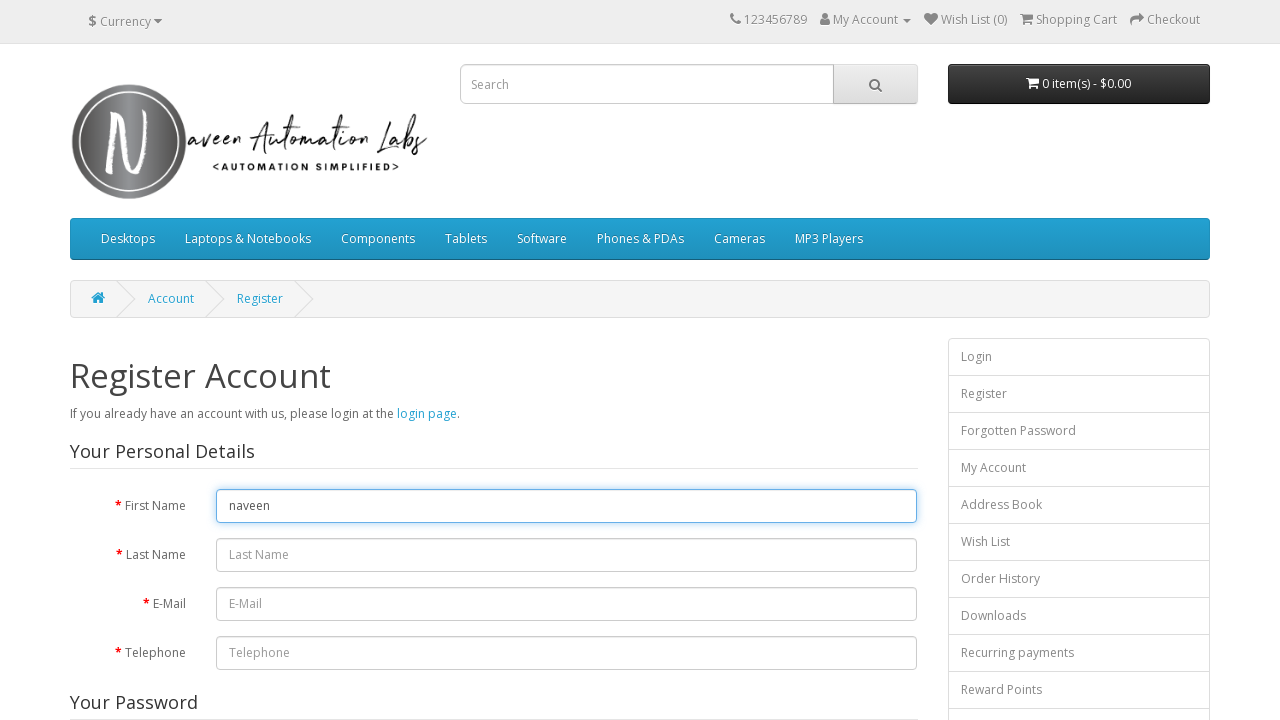

Typed character 'a' with 500ms pause on #input-firstname
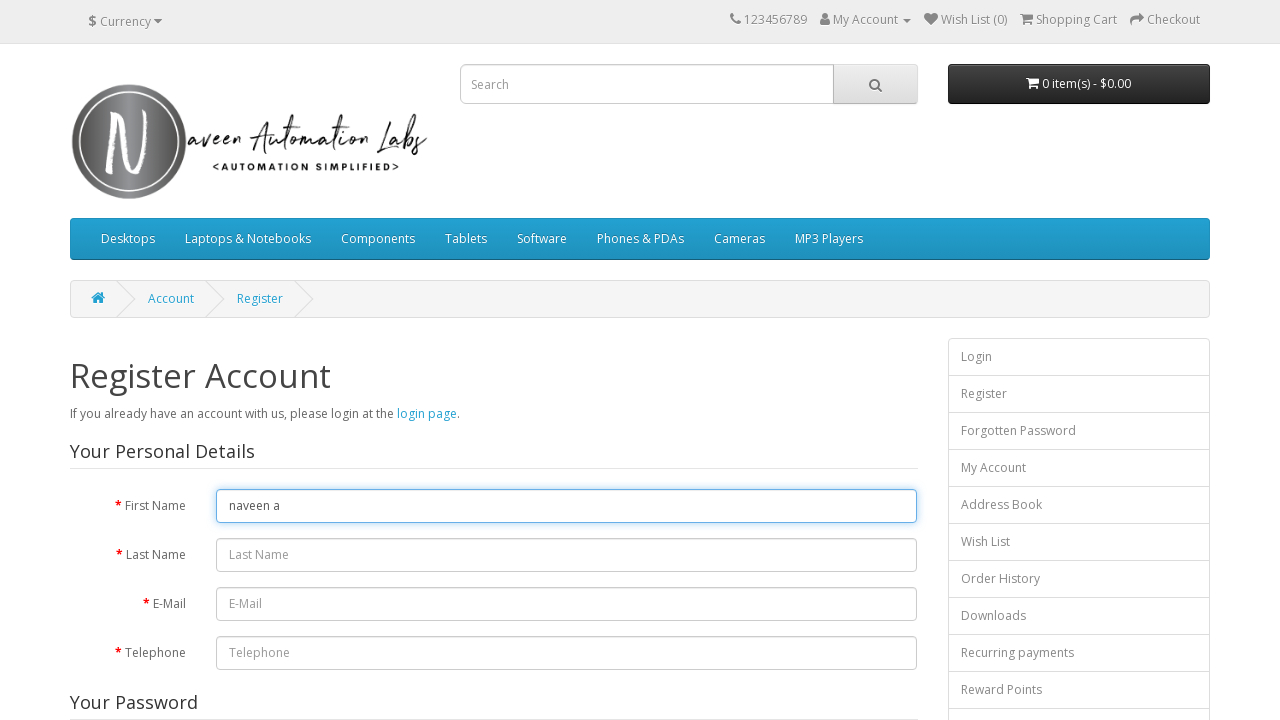

Typed character 'u' with 500ms pause on #input-firstname
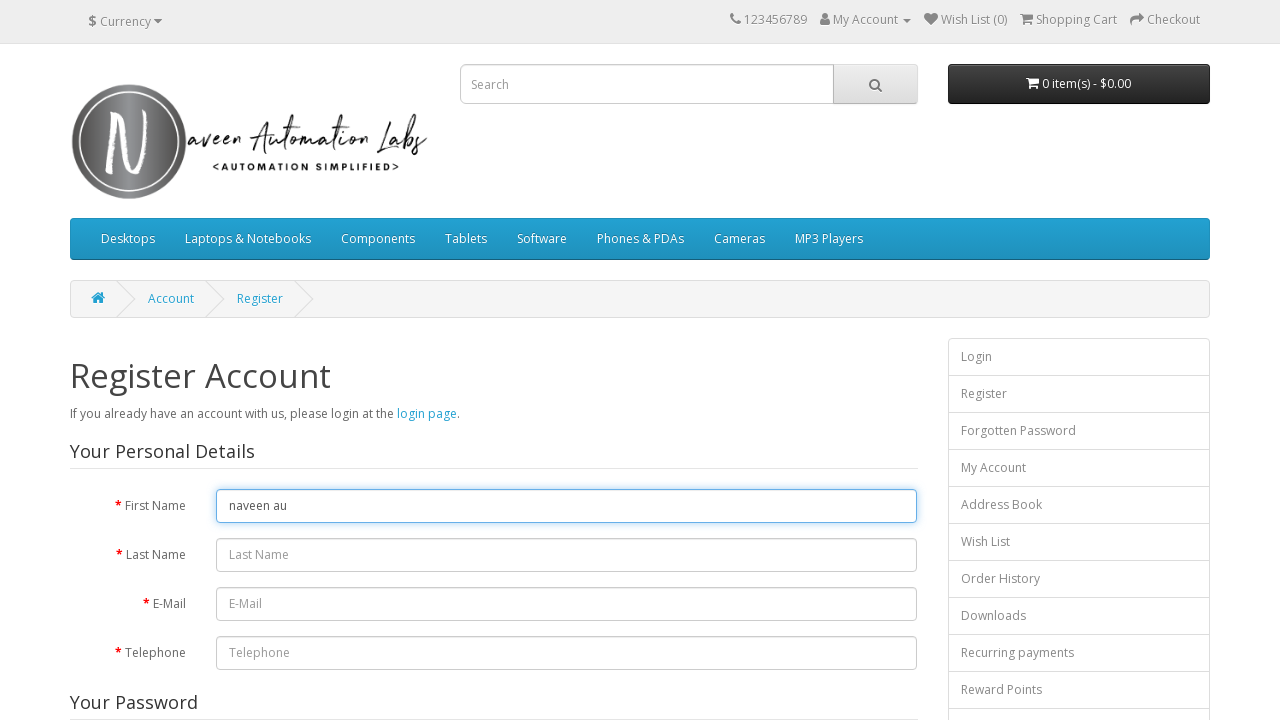

Typed character 't' with 500ms pause on #input-firstname
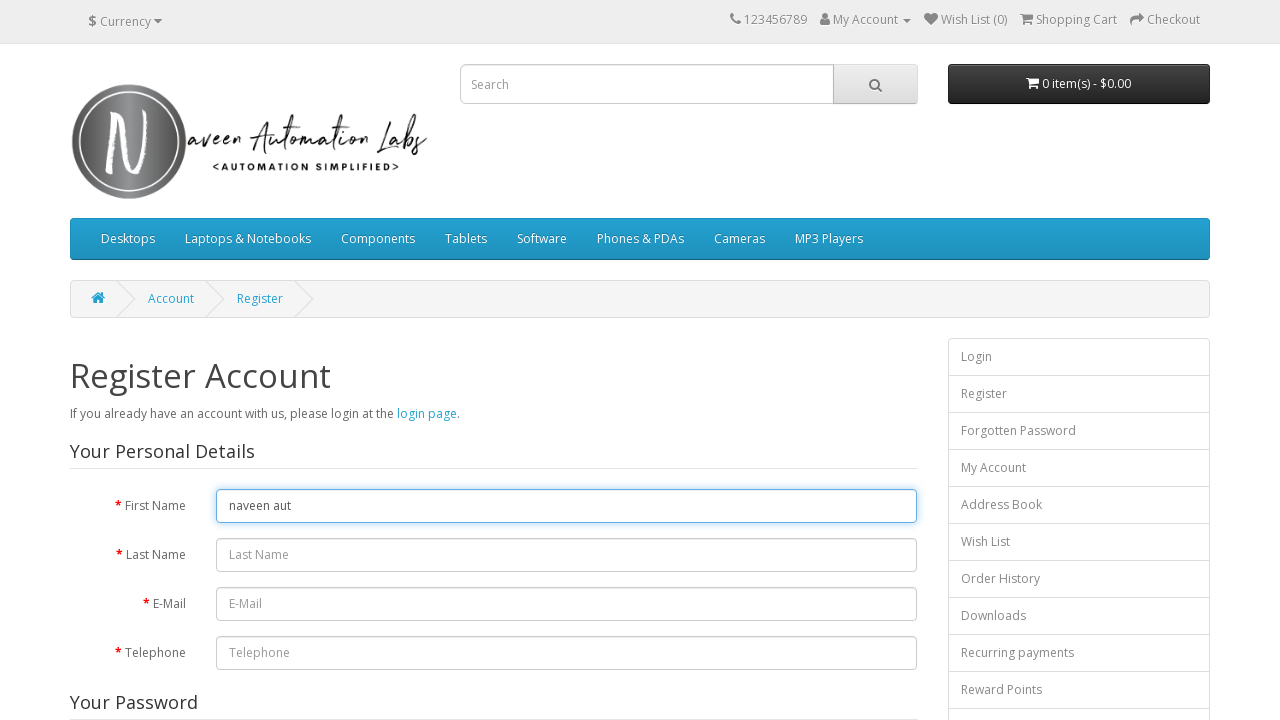

Typed character 'o' with 500ms pause on #input-firstname
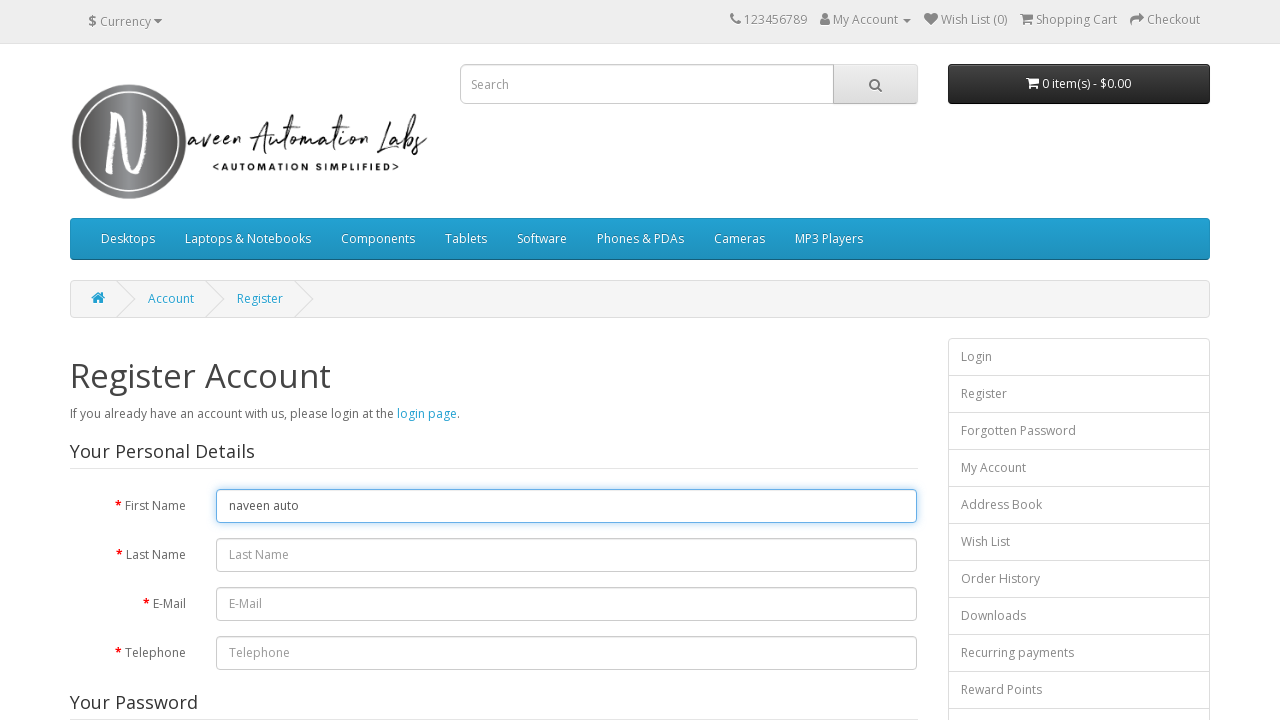

Typed character 'm' with 500ms pause on #input-firstname
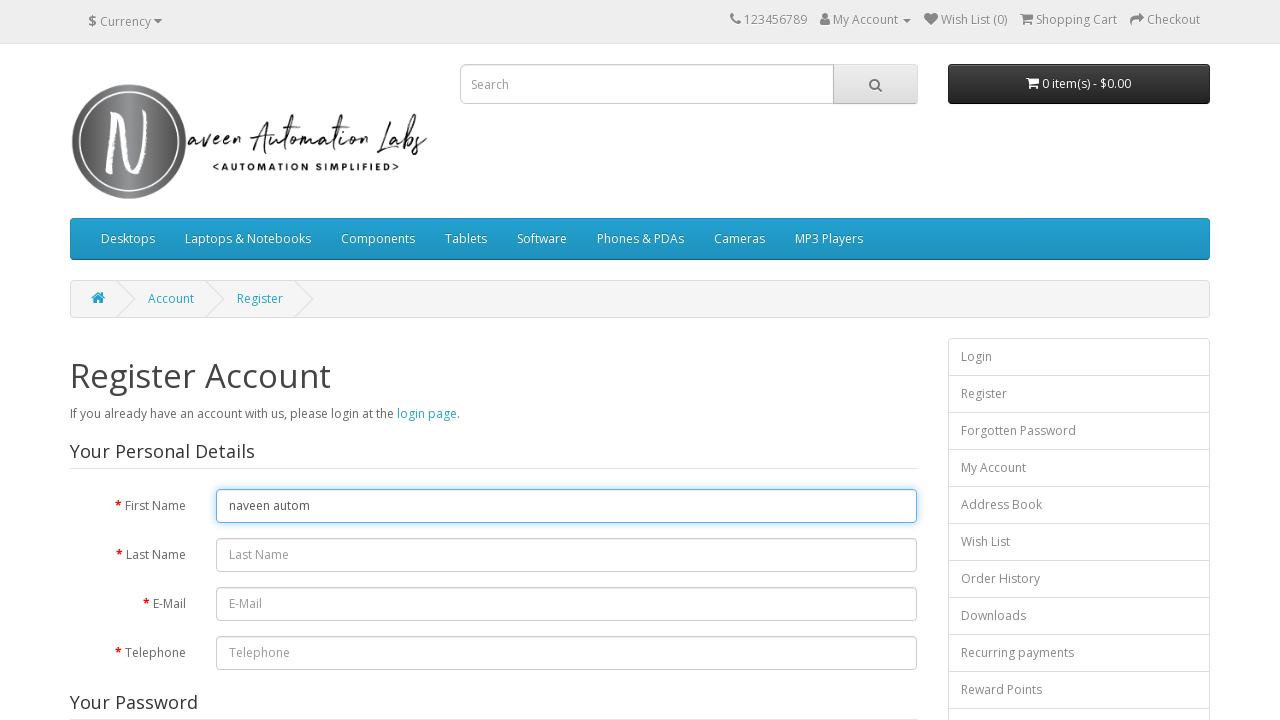

Typed character 'a' with 500ms pause on #input-firstname
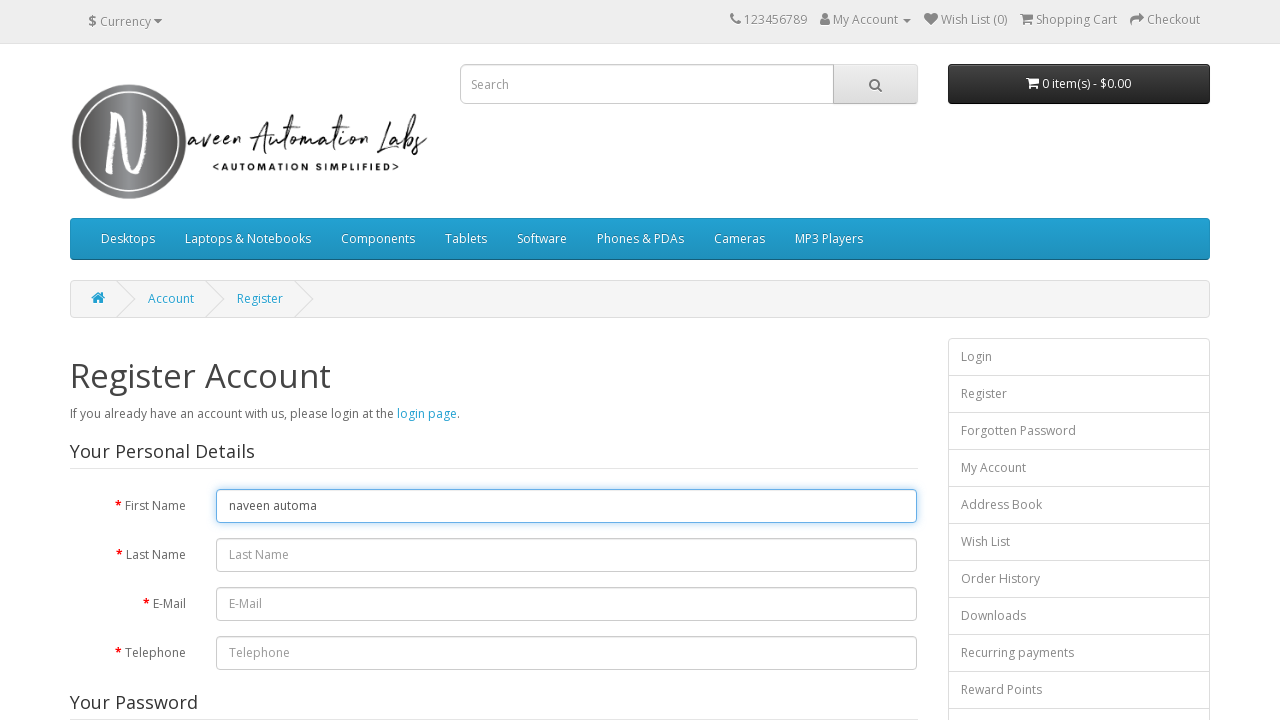

Typed character 't' with 500ms pause on #input-firstname
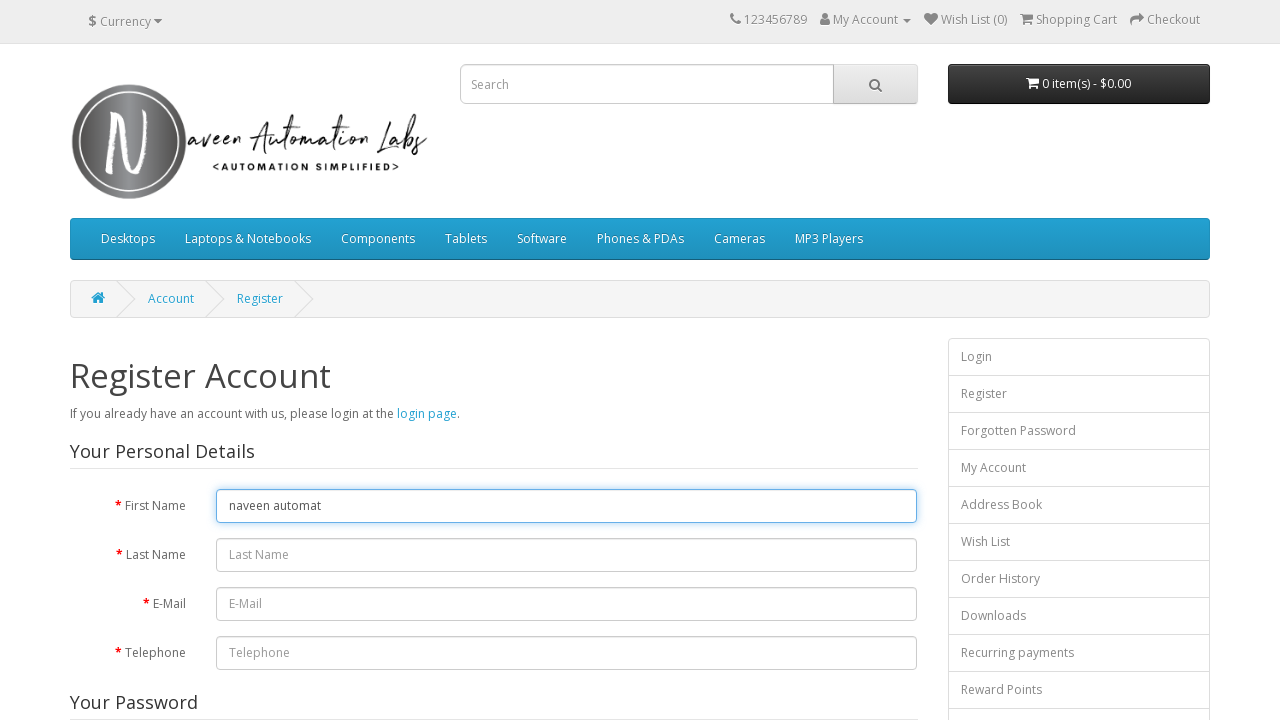

Typed character 'i' with 500ms pause on #input-firstname
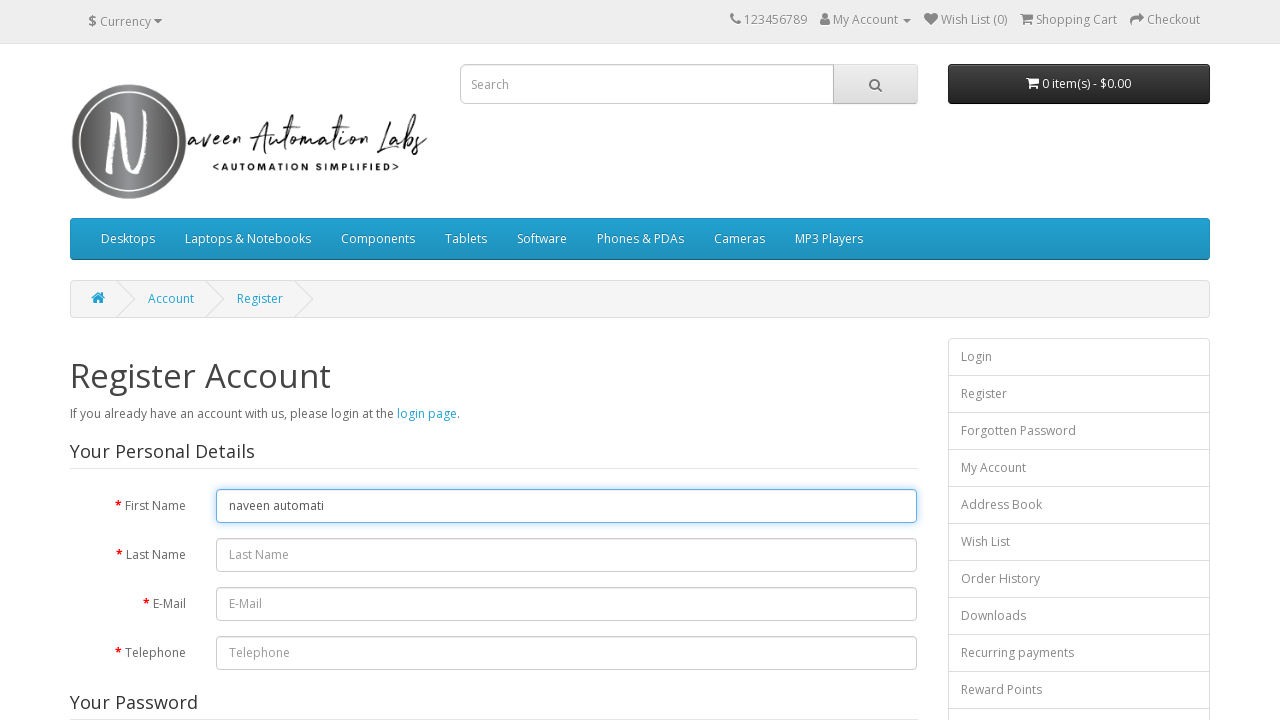

Typed character 'o' with 500ms pause on #input-firstname
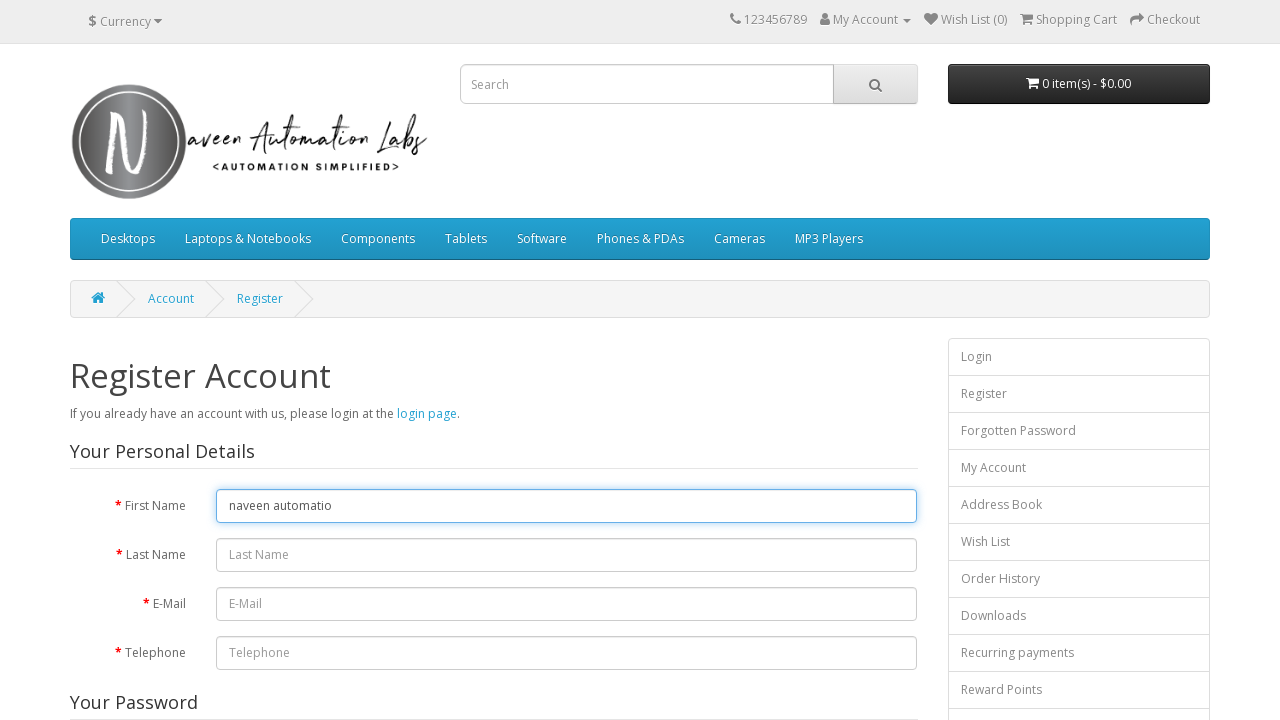

Typed character 'n' with 500ms pause on #input-firstname
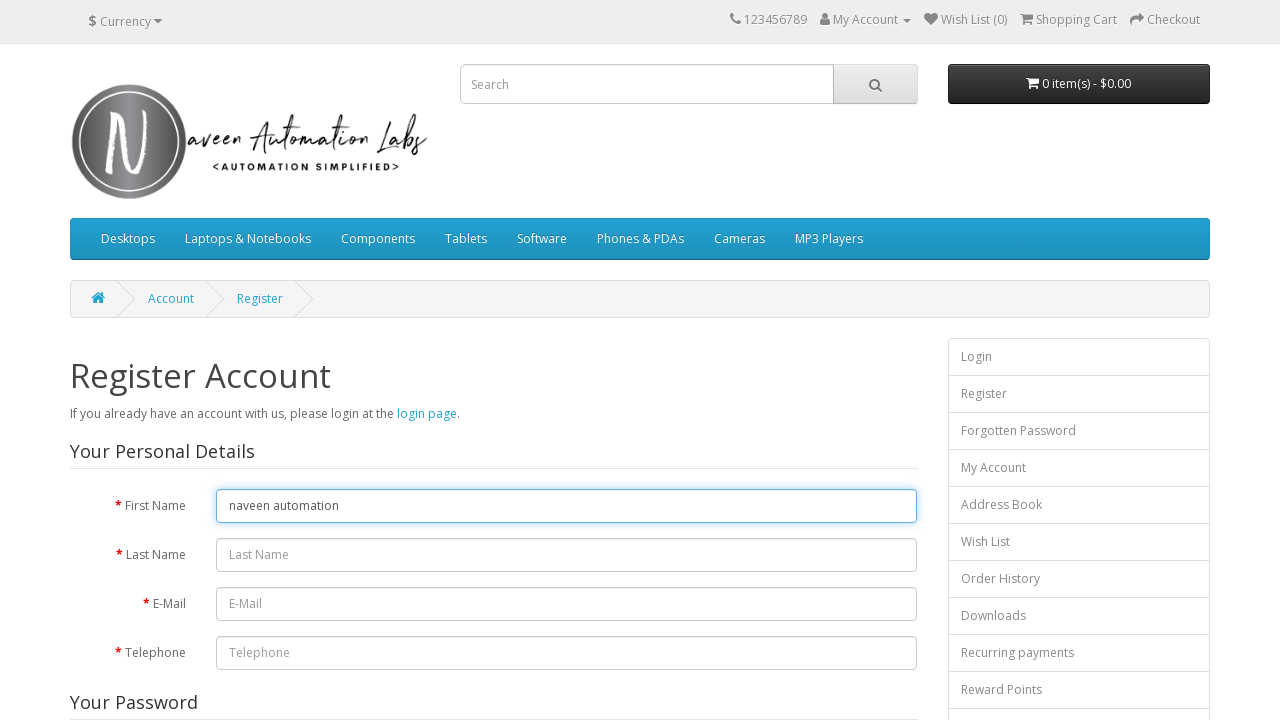

Typed character ' ' with 500ms pause on #input-firstname
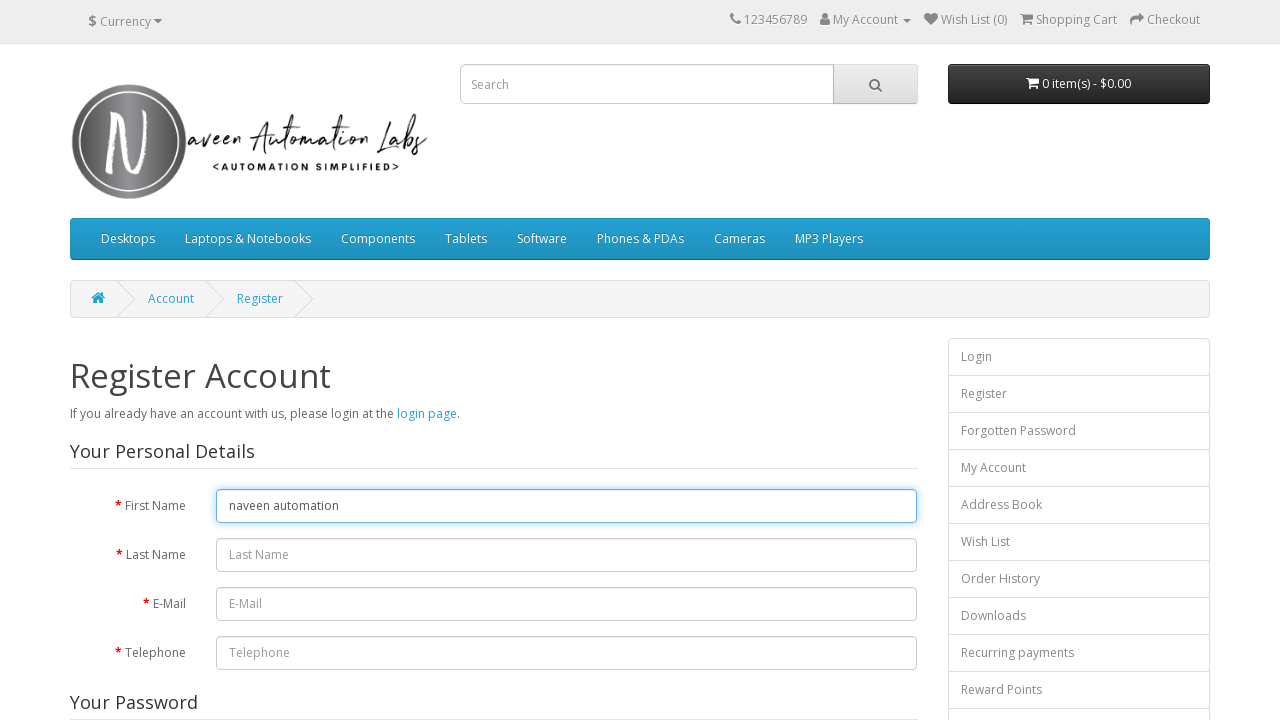

Typed character 'l' with 500ms pause on #input-firstname
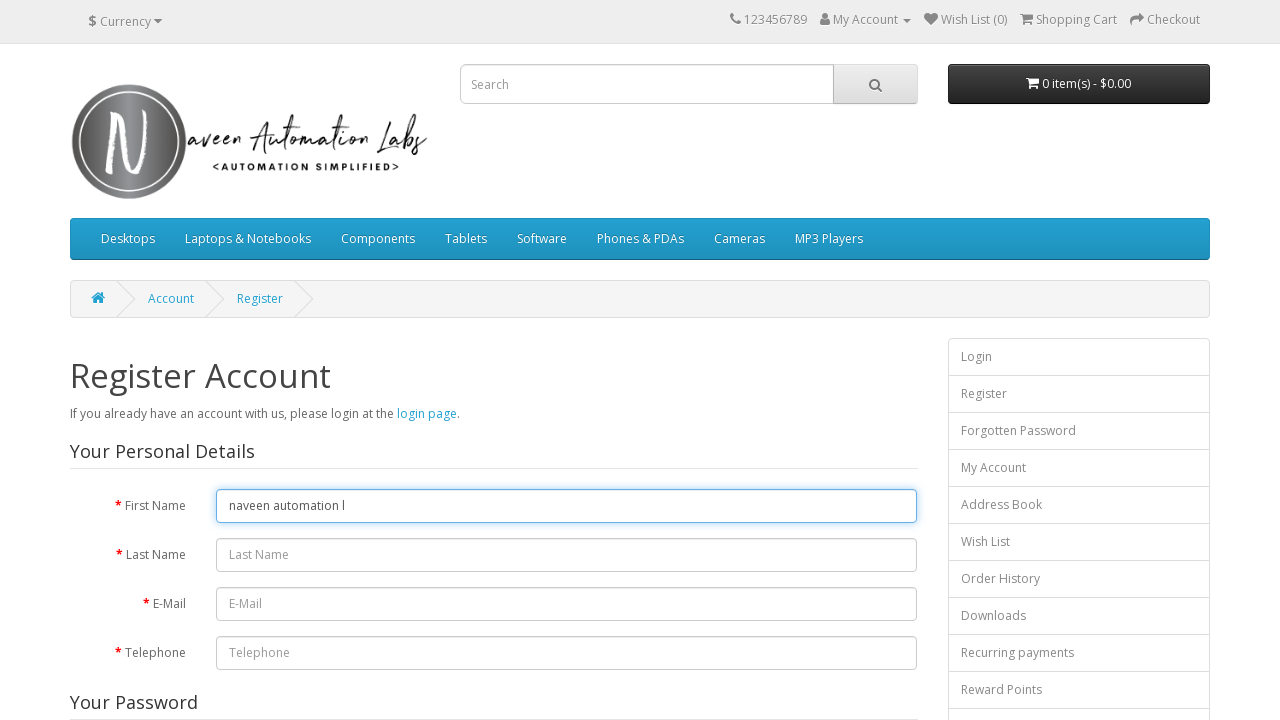

Typed character 'a' with 500ms pause on #input-firstname
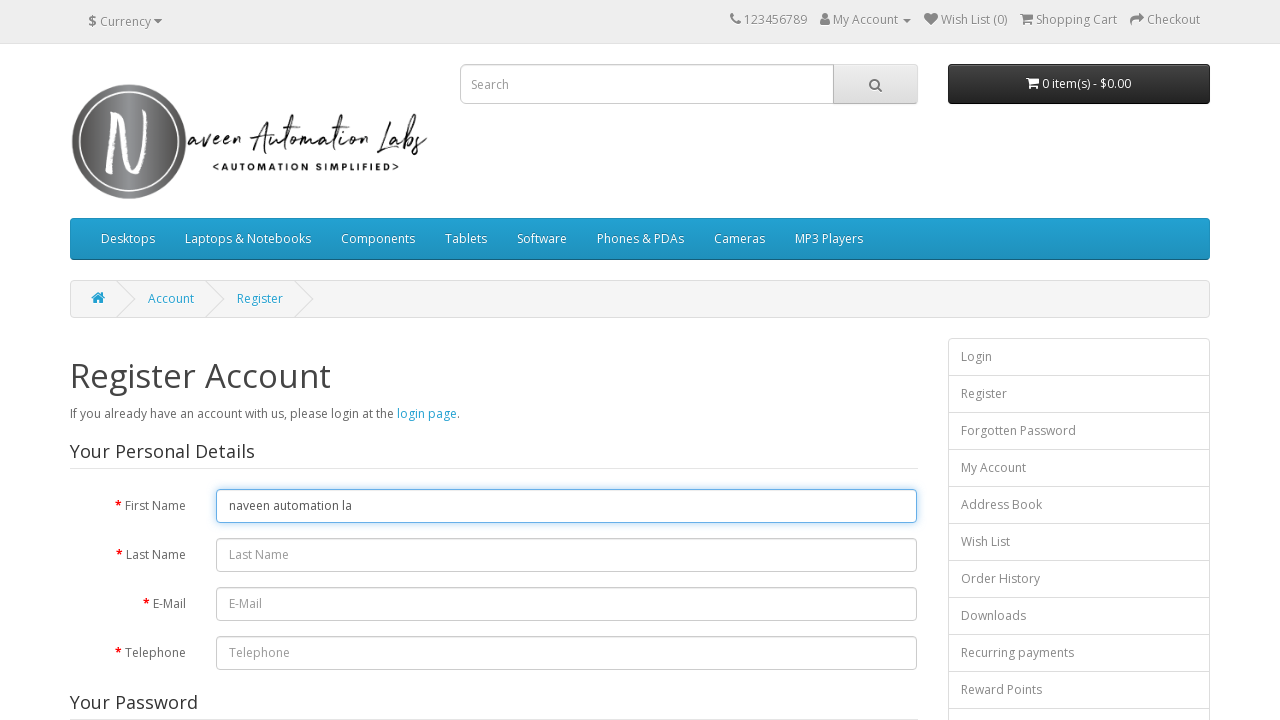

Typed character 'b' with 500ms pause on #input-firstname
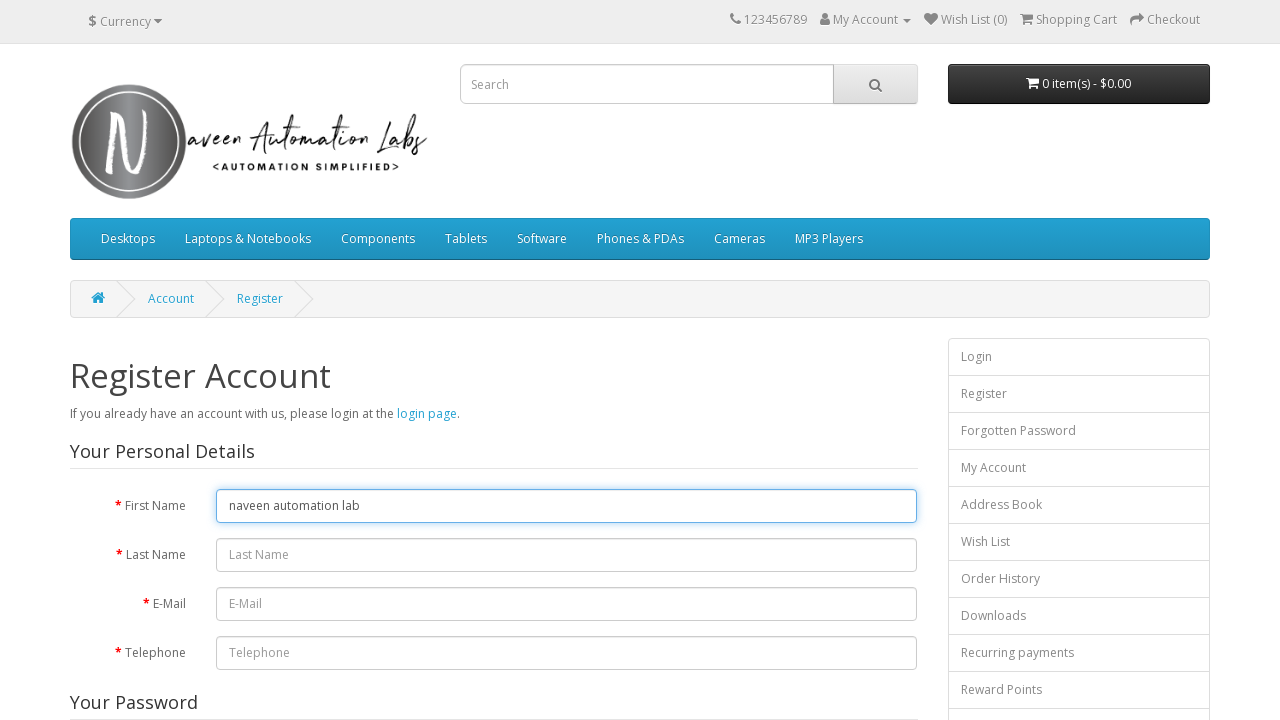

Typed character 's' with 500ms pause on #input-firstname
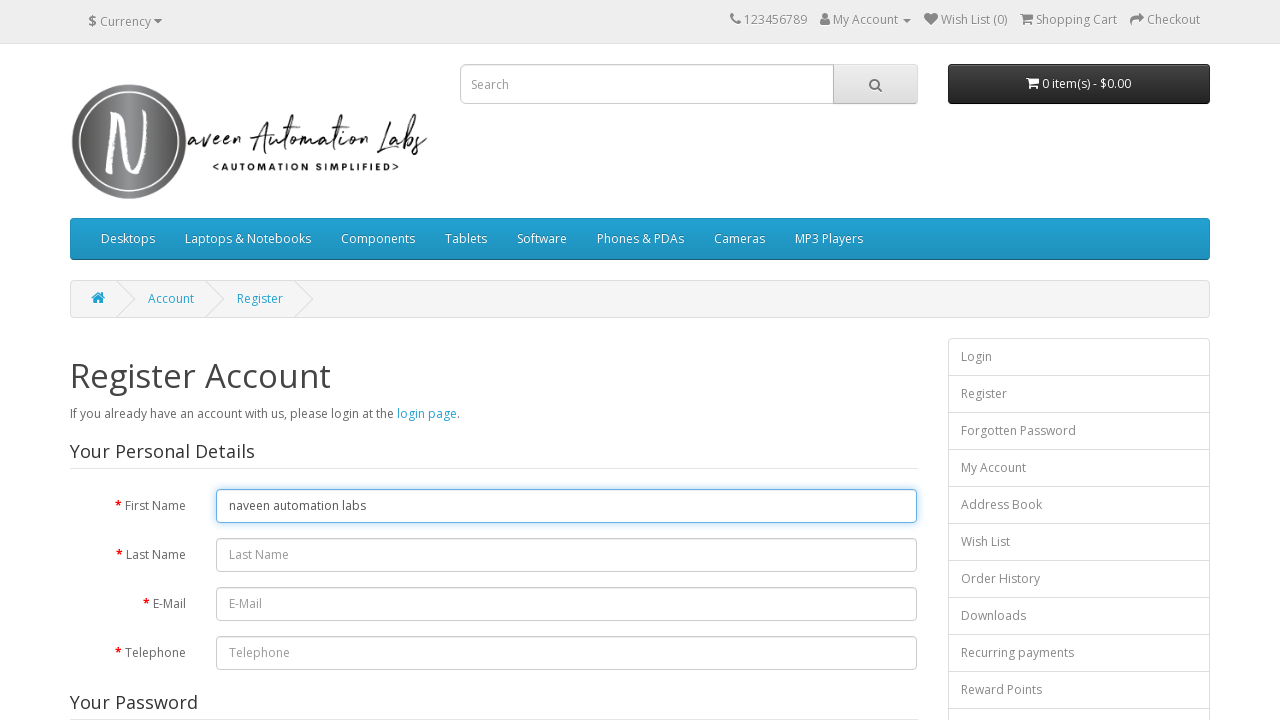

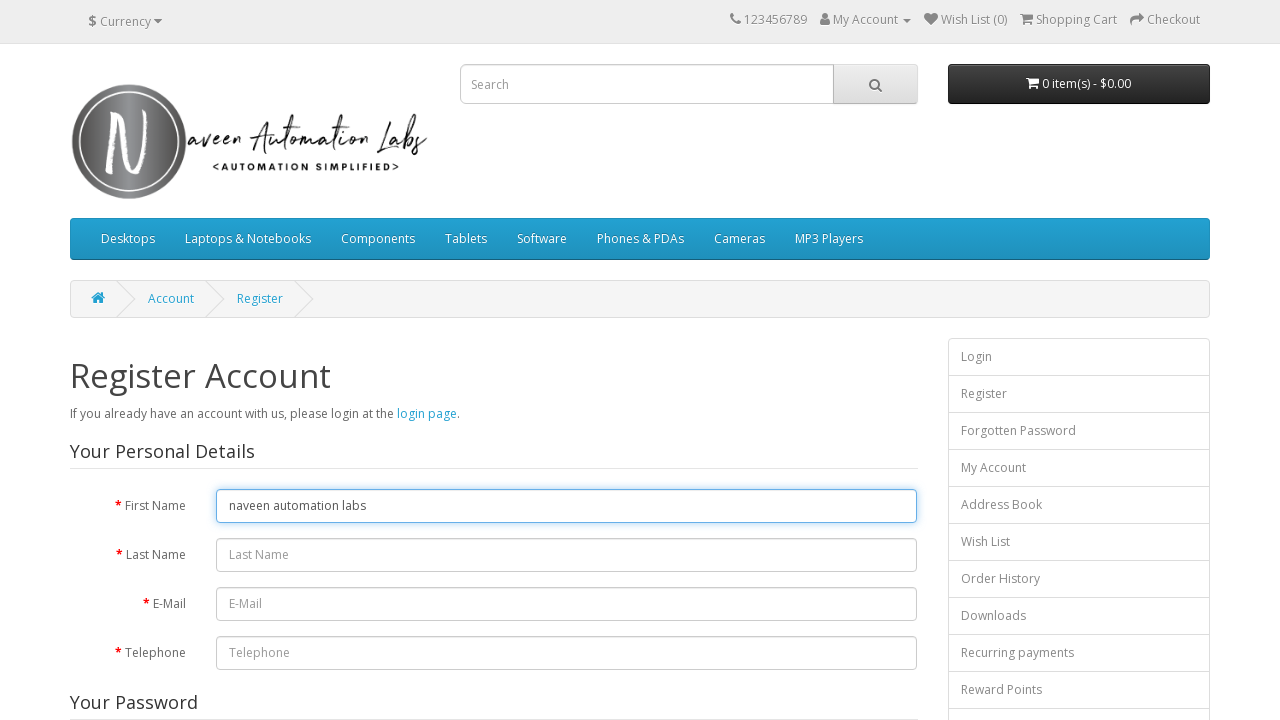